Navigates to contact page and clicks on Twitter/X social media link

Starting URL: https://www.16personalities.com

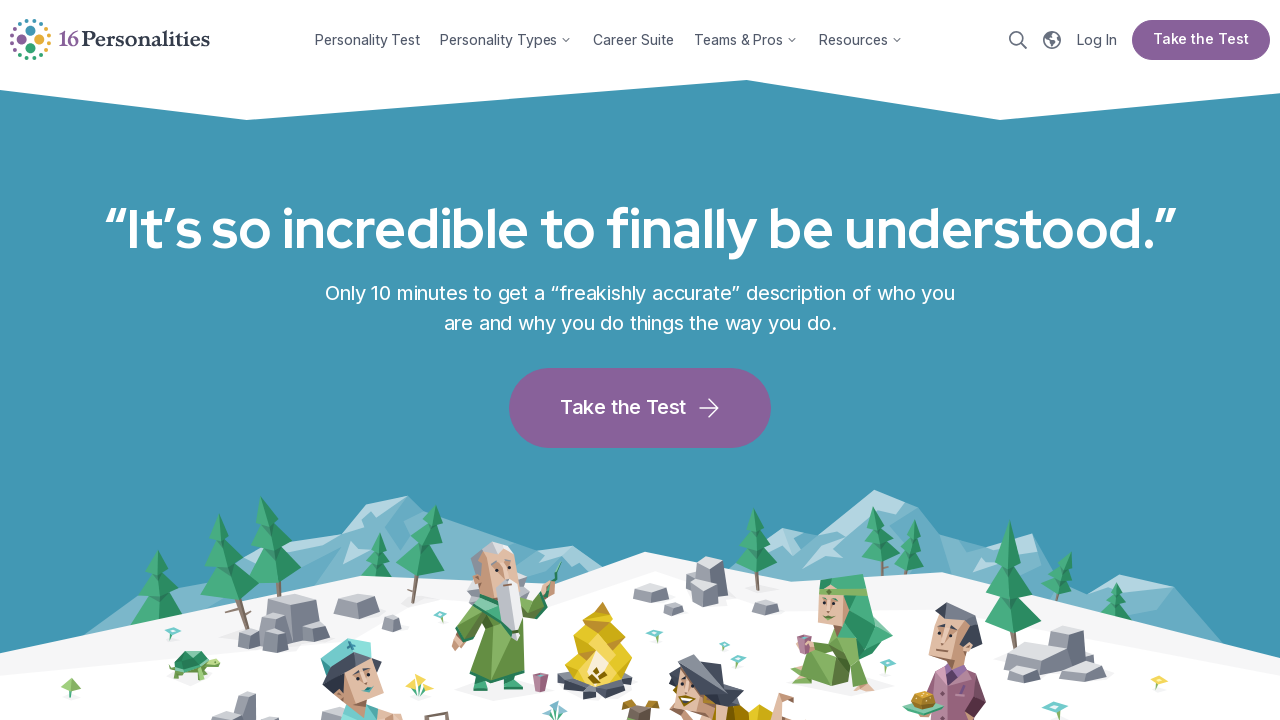

Clicked on Contact tab in navigation at (690, 400) on text=Contact
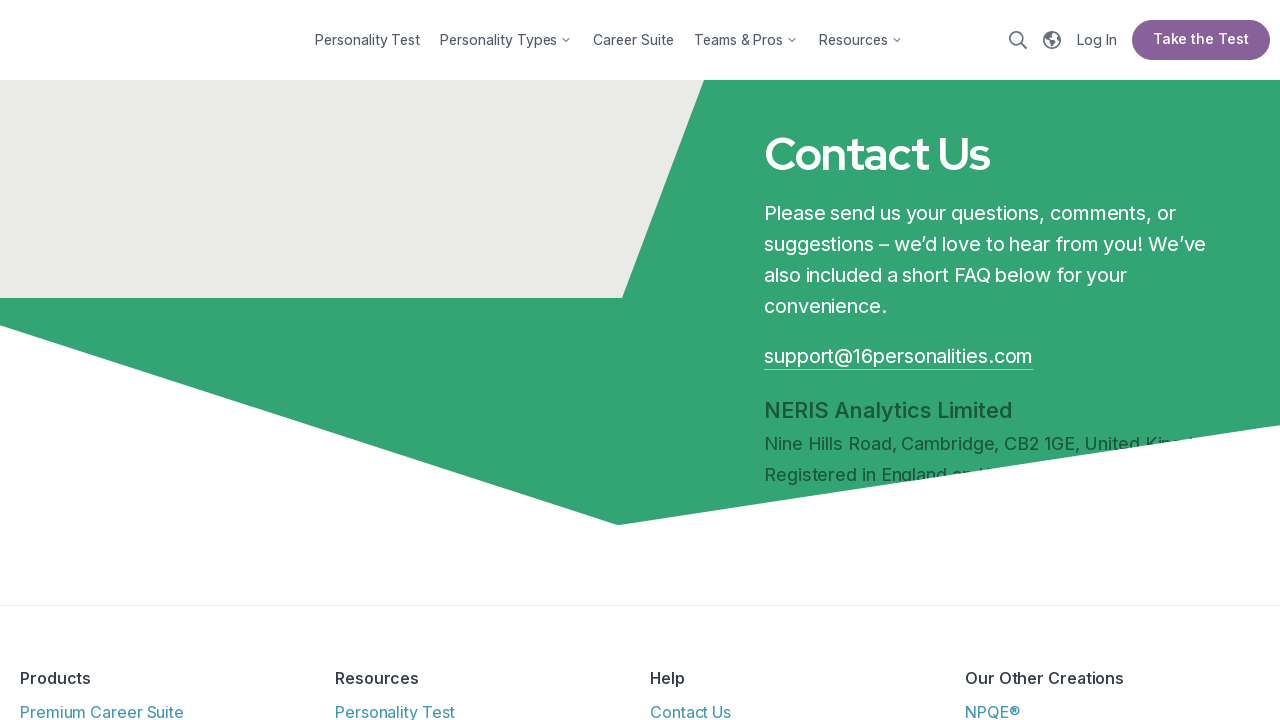

Contact page loaded successfully
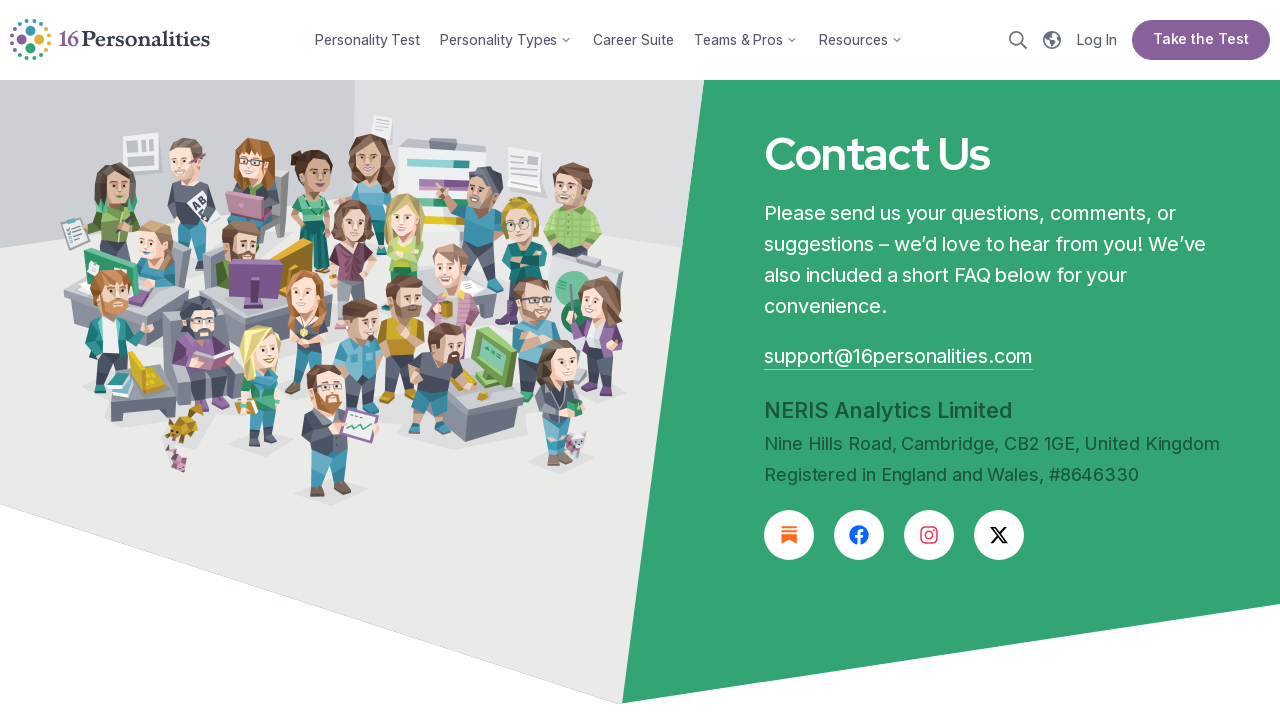

Clicked on Twitter/X social media link at (999, 535) on a.icon.twitter
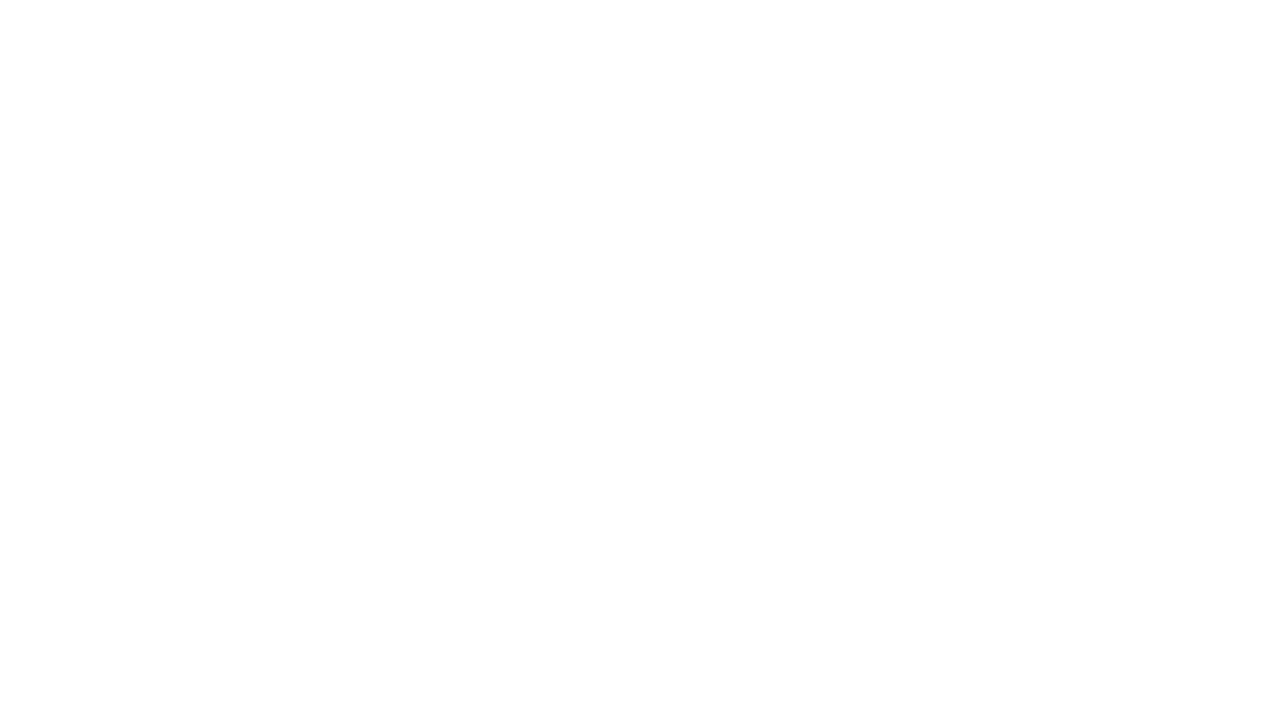

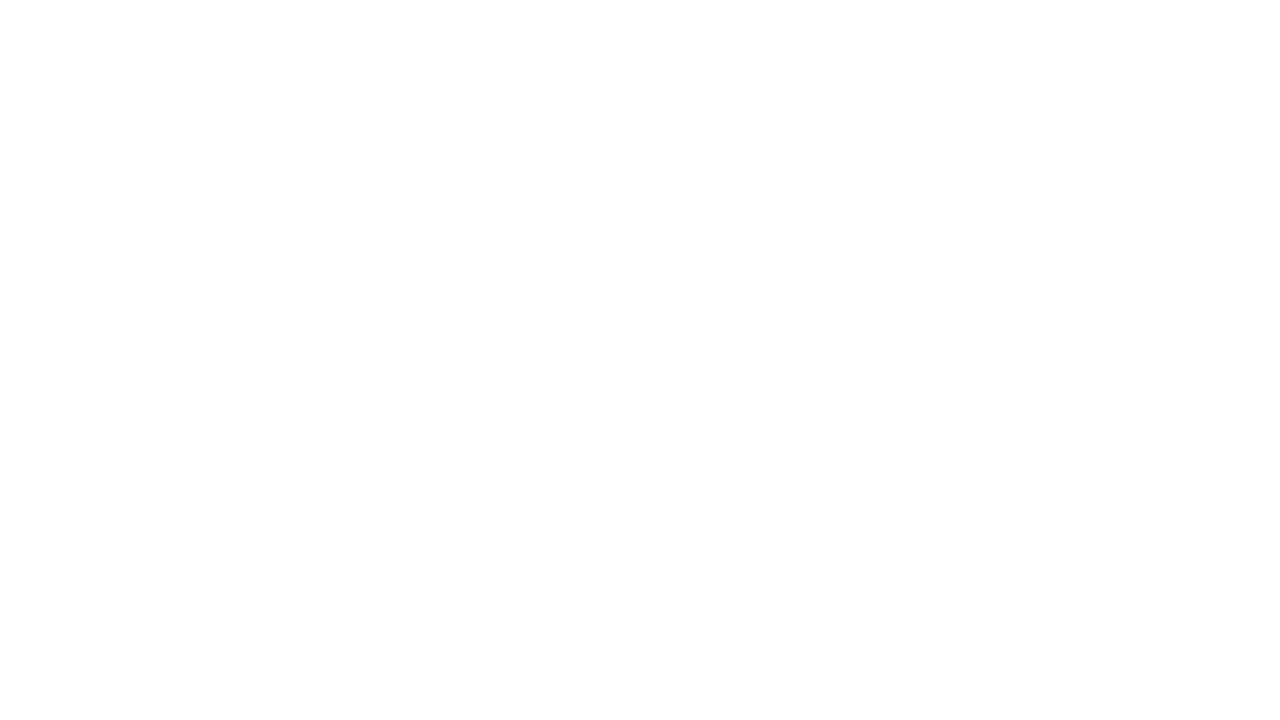